Simple test that navigates to the remsfal.de website and verifies it loads

Starting URL: https://remsfal.de/

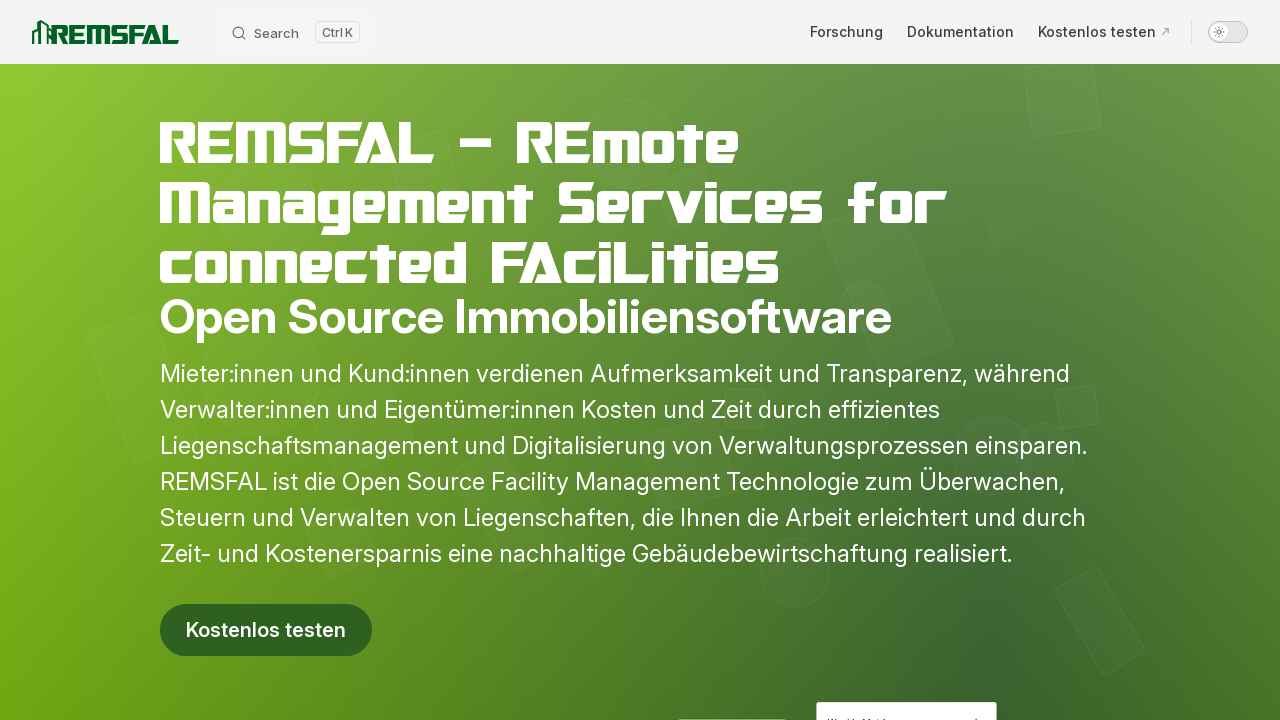

Waited for page DOM to load
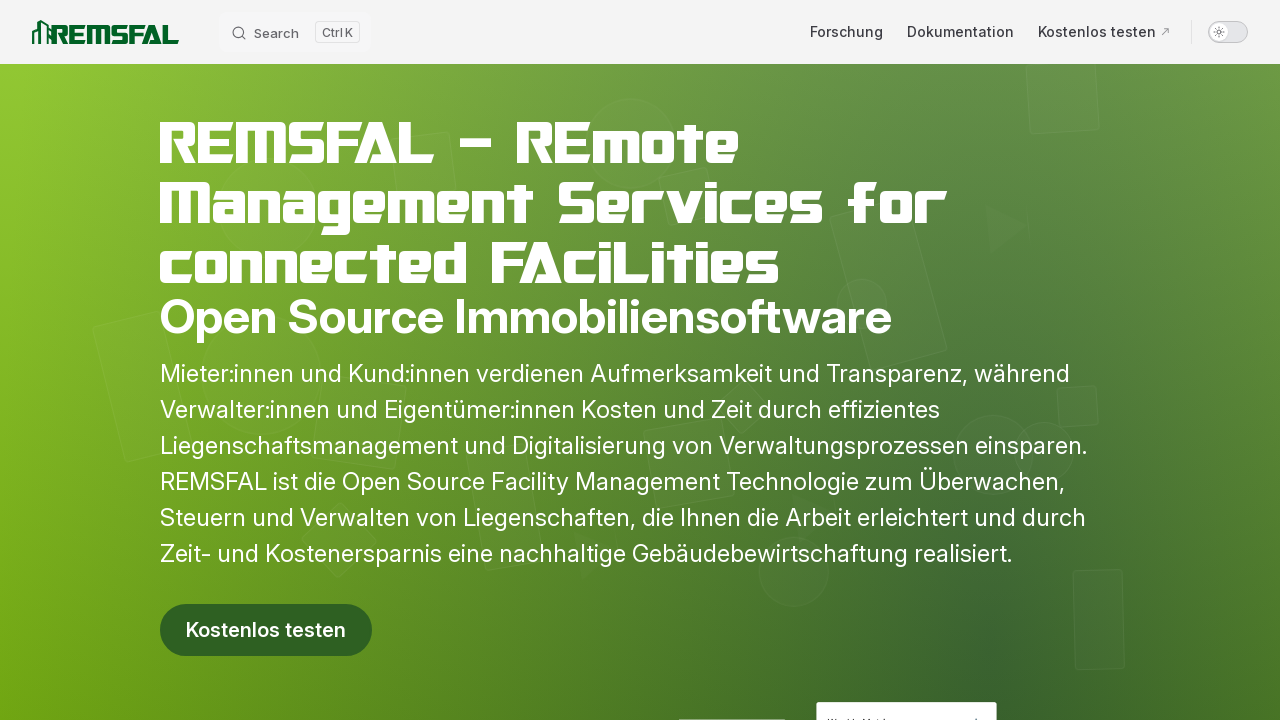

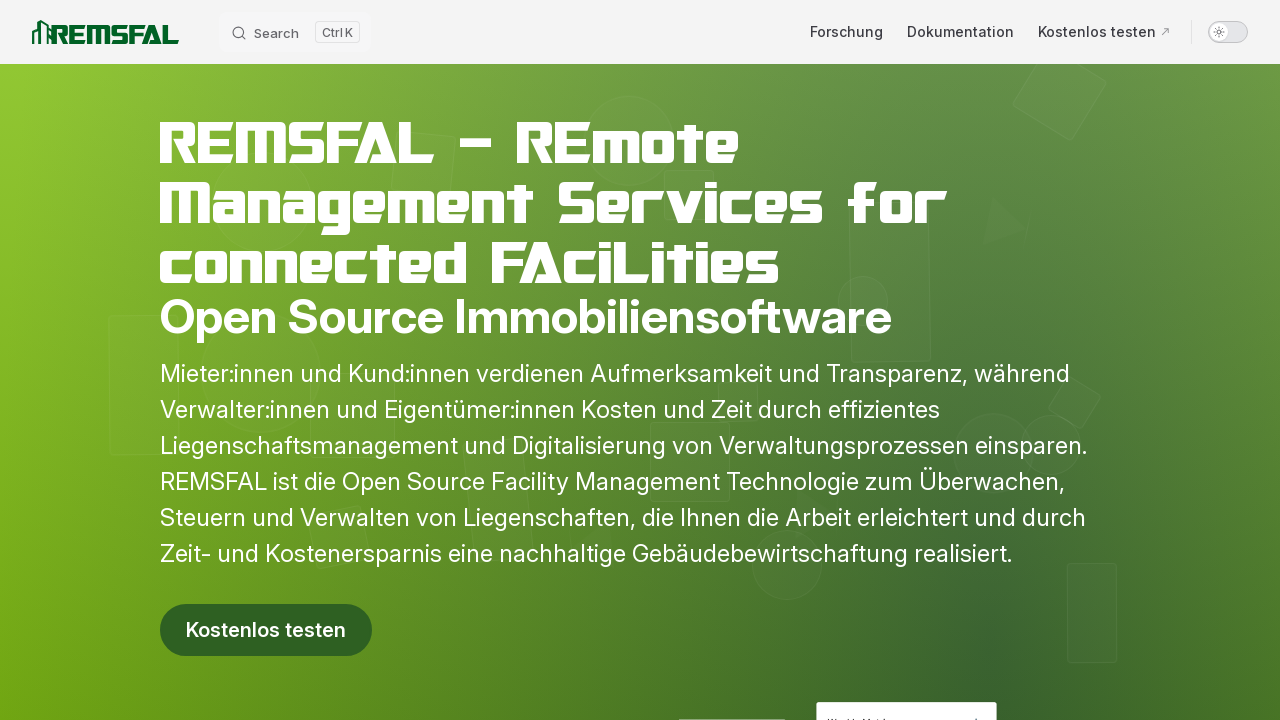